Navigates to About page from the complicated page menu

Starting URL: https://ultimateqa.com/complicated-page/

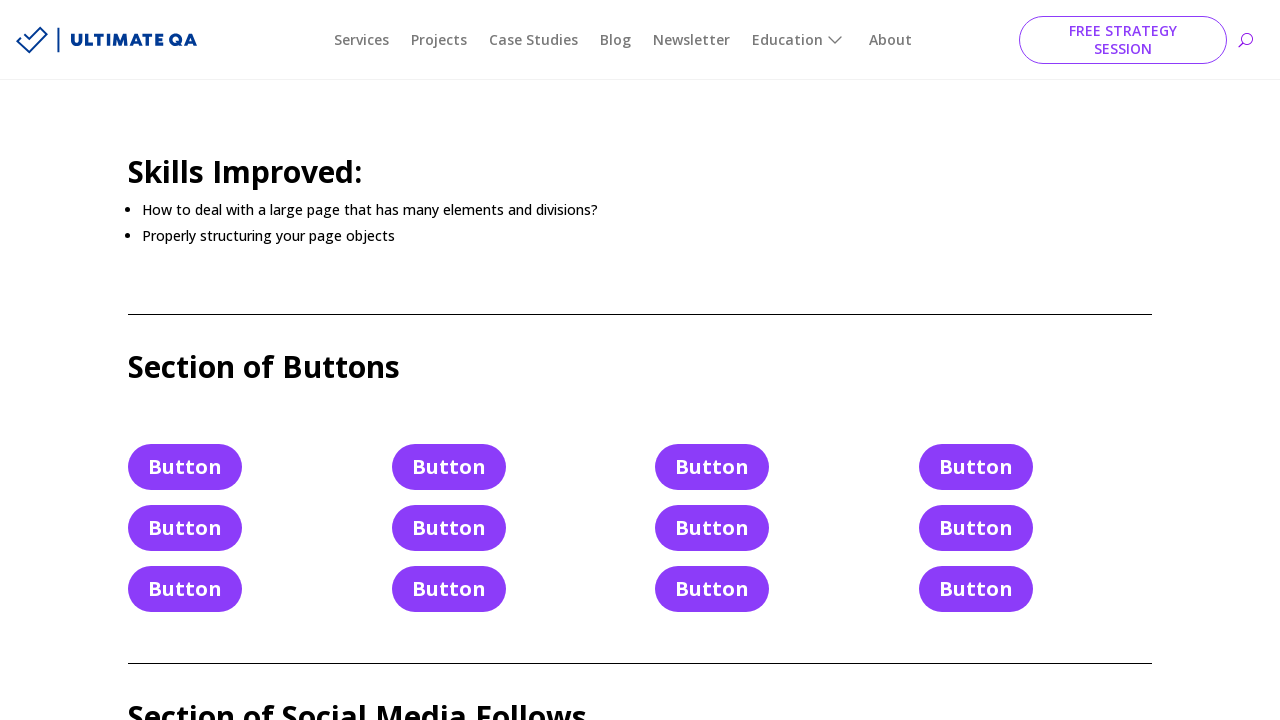

Navigated to complicated page
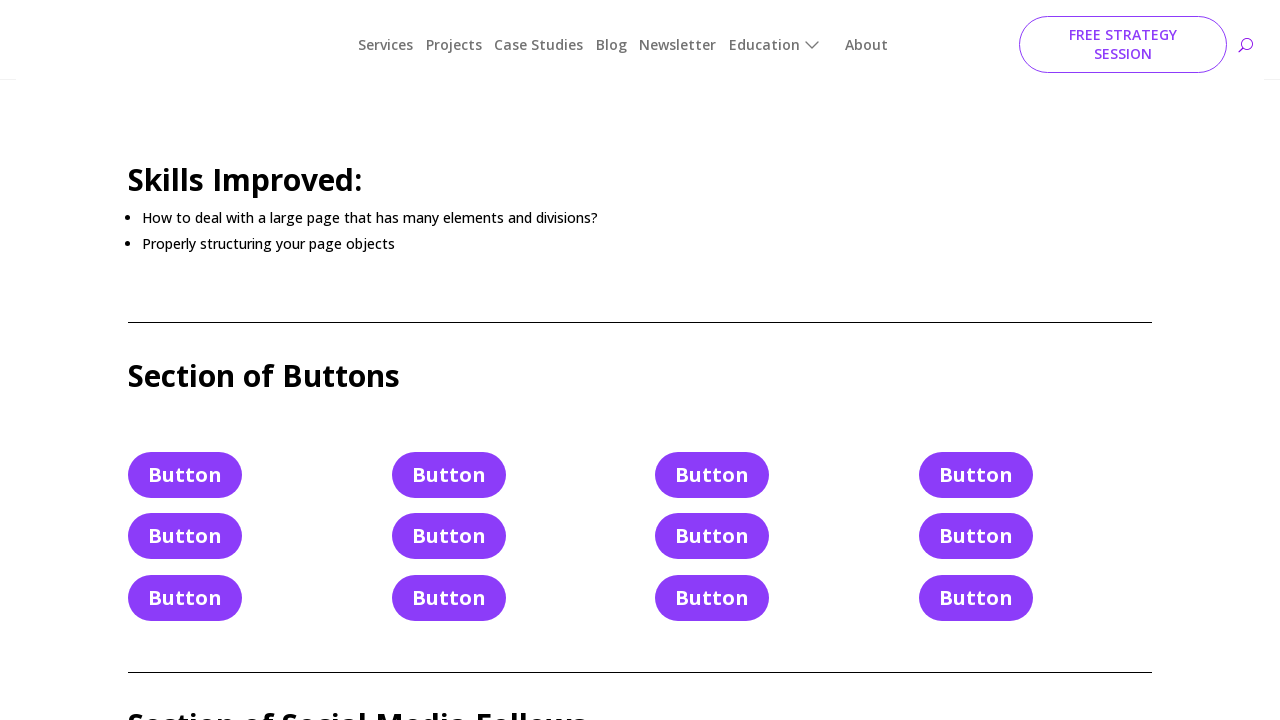

Clicked on About link from page menu at (890, 40) on xpath=//a[text()='About']
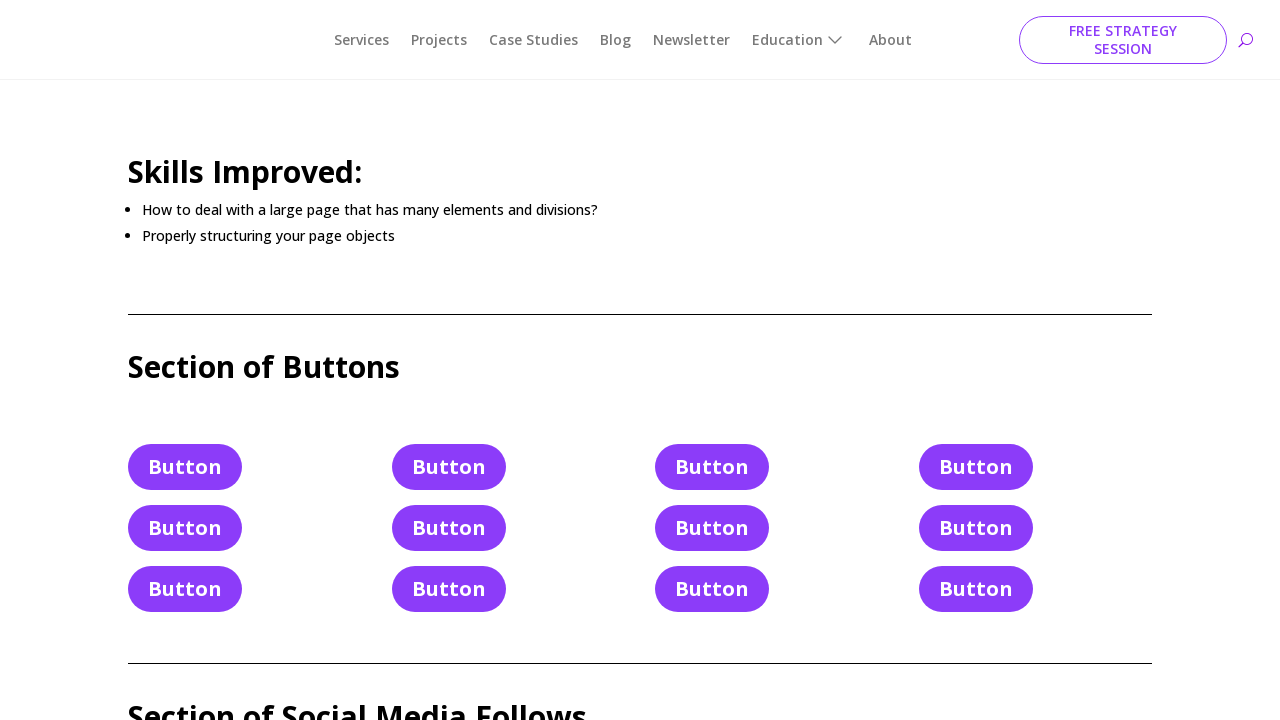

About page loaded and network idle
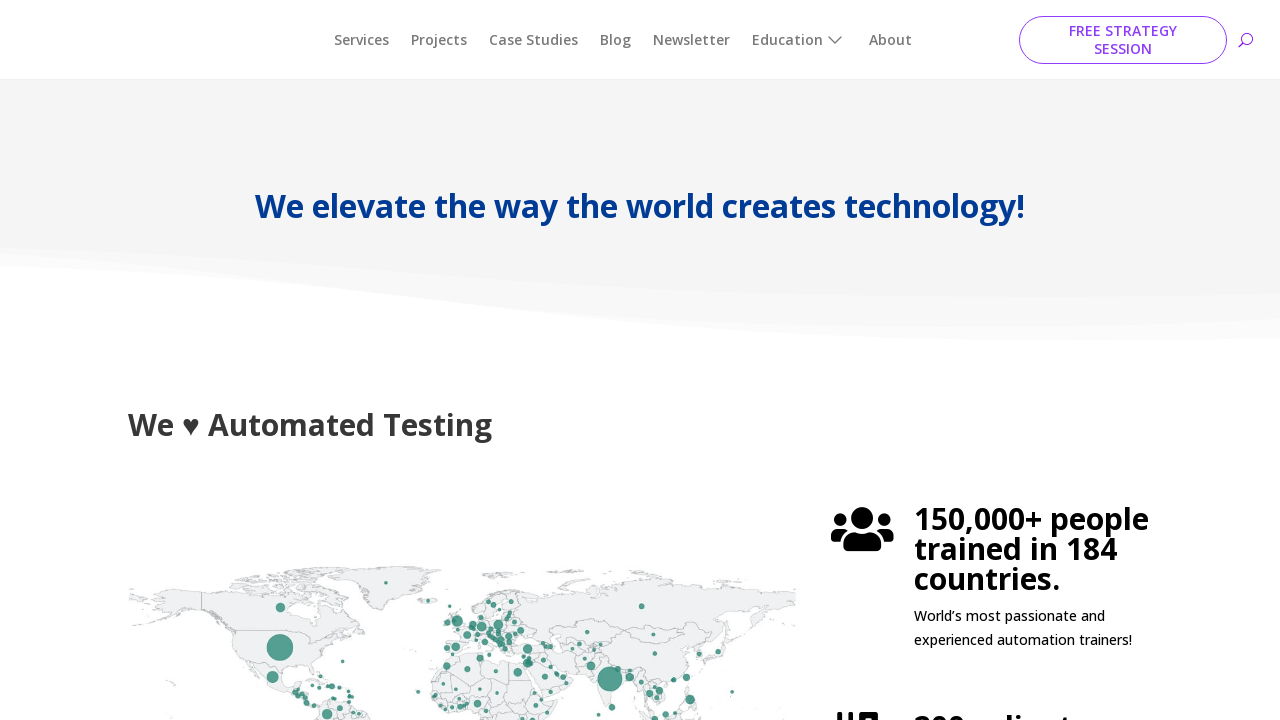

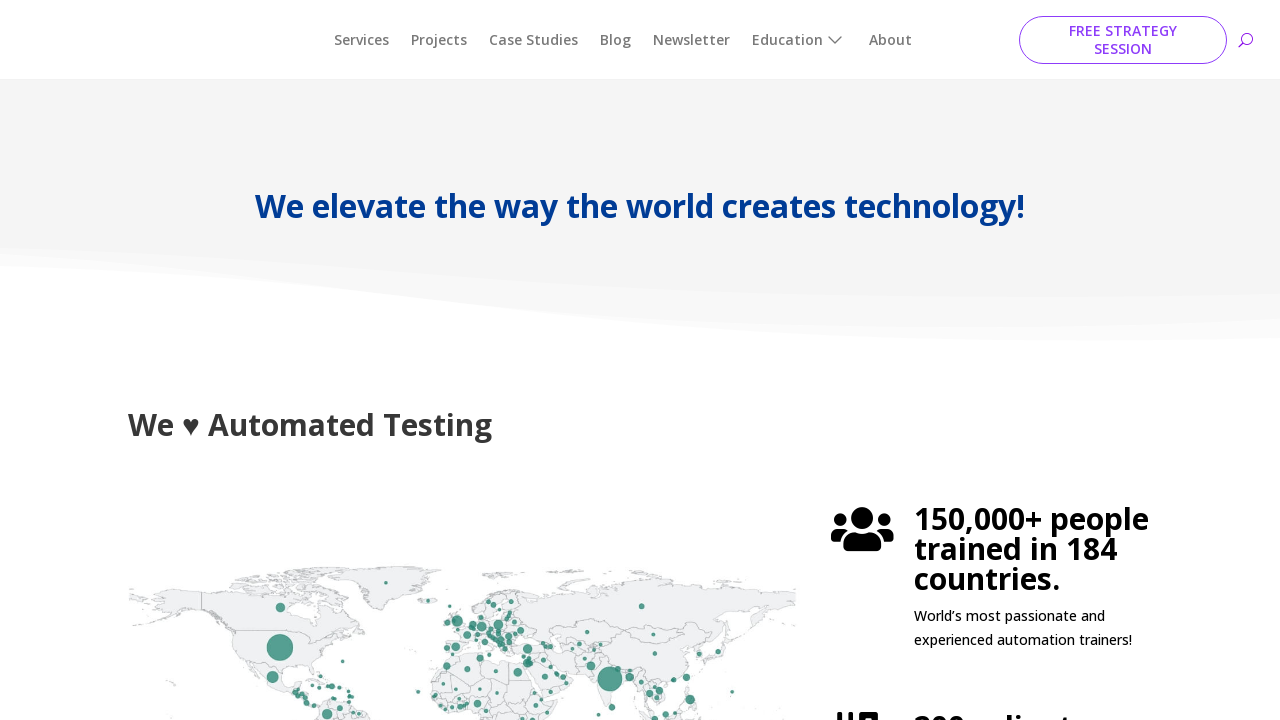